Tests that the todo counter displays the correct number of items as todos are added.

Starting URL: https://demo.playwright.dev/todomvc

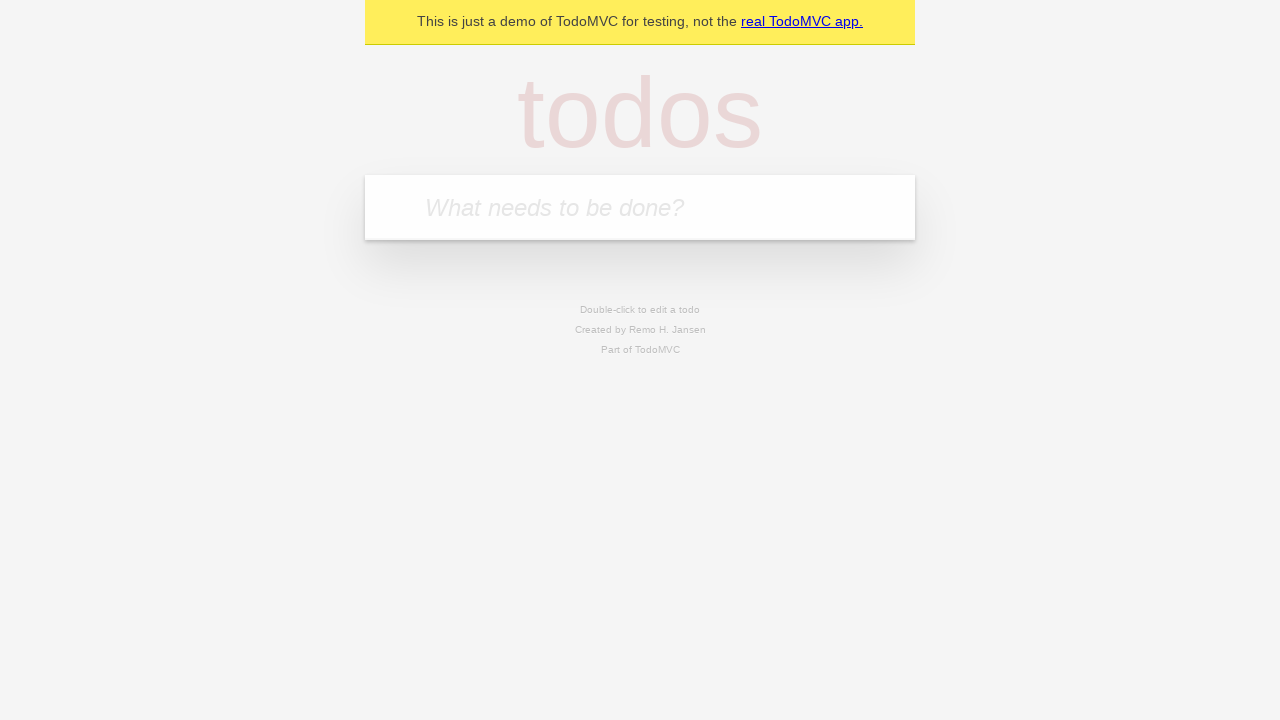

Located the todo input field with placeholder 'What needs to be done?'
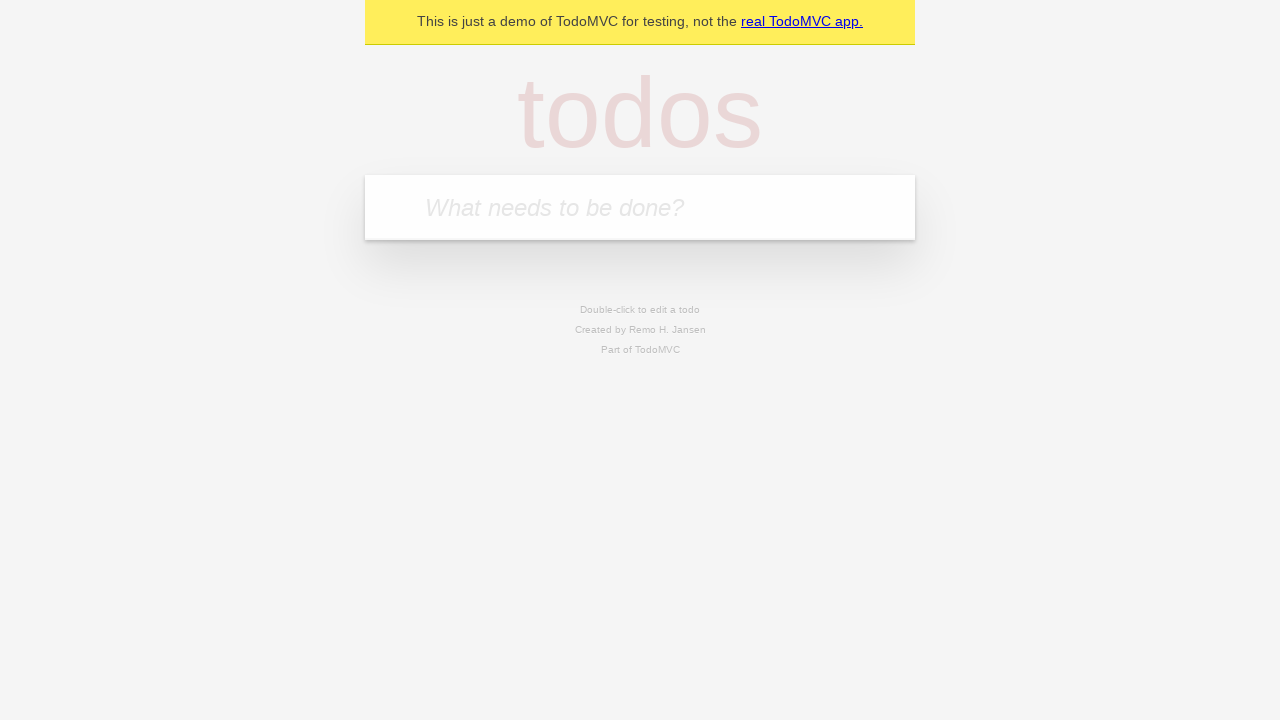

Filled todo input with 'buy some cheese' on internal:attr=[placeholder="What needs to be done?"i]
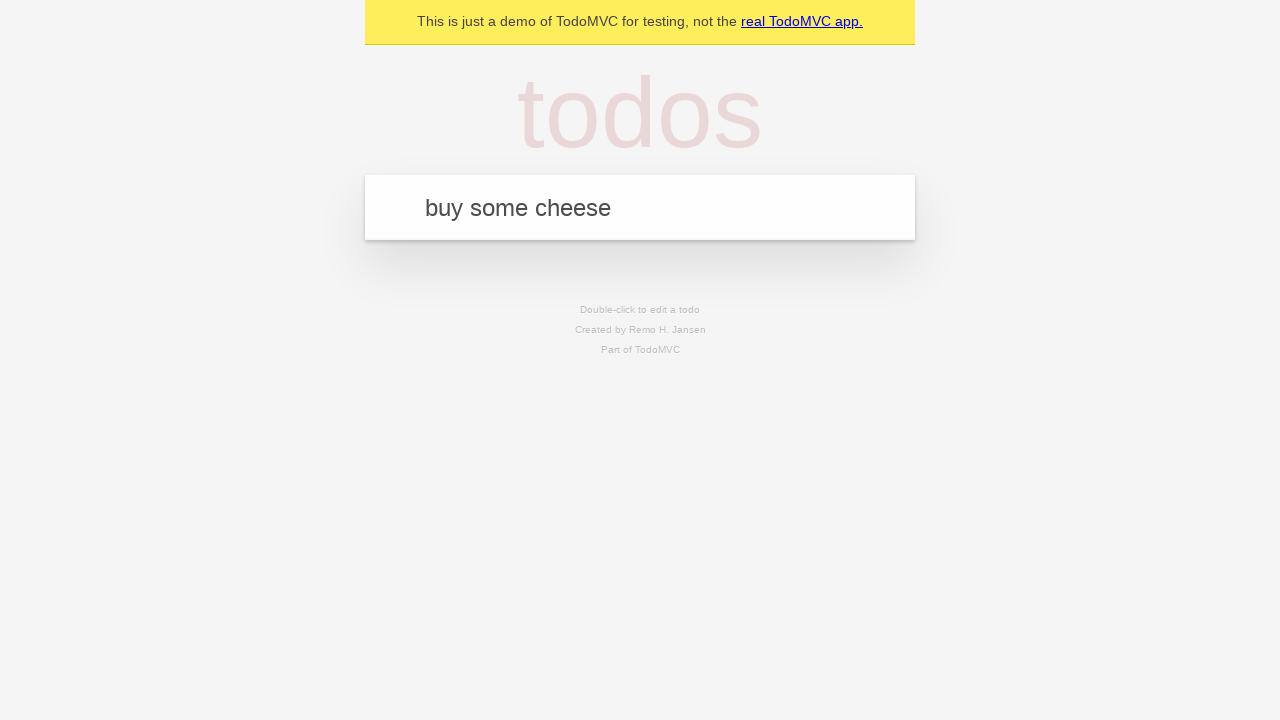

Pressed Enter to add first todo item on internal:attr=[placeholder="What needs to be done?"i]
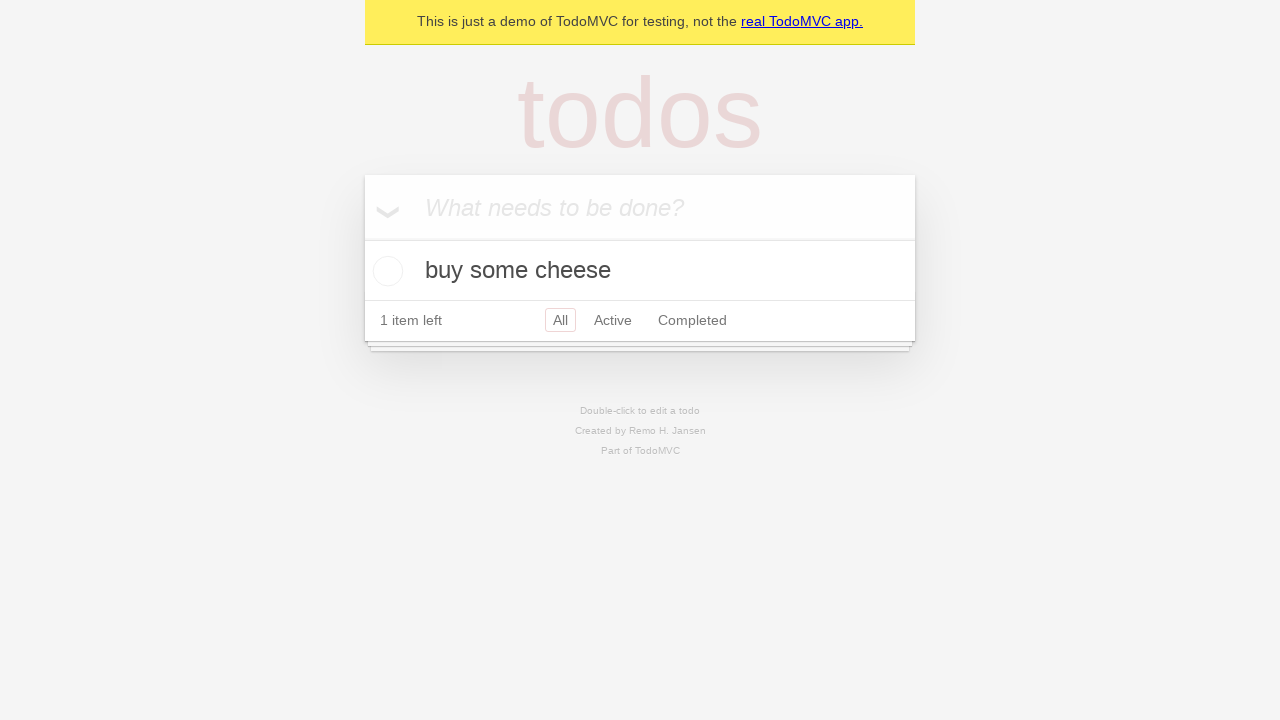

Waited for todo counter to be visible
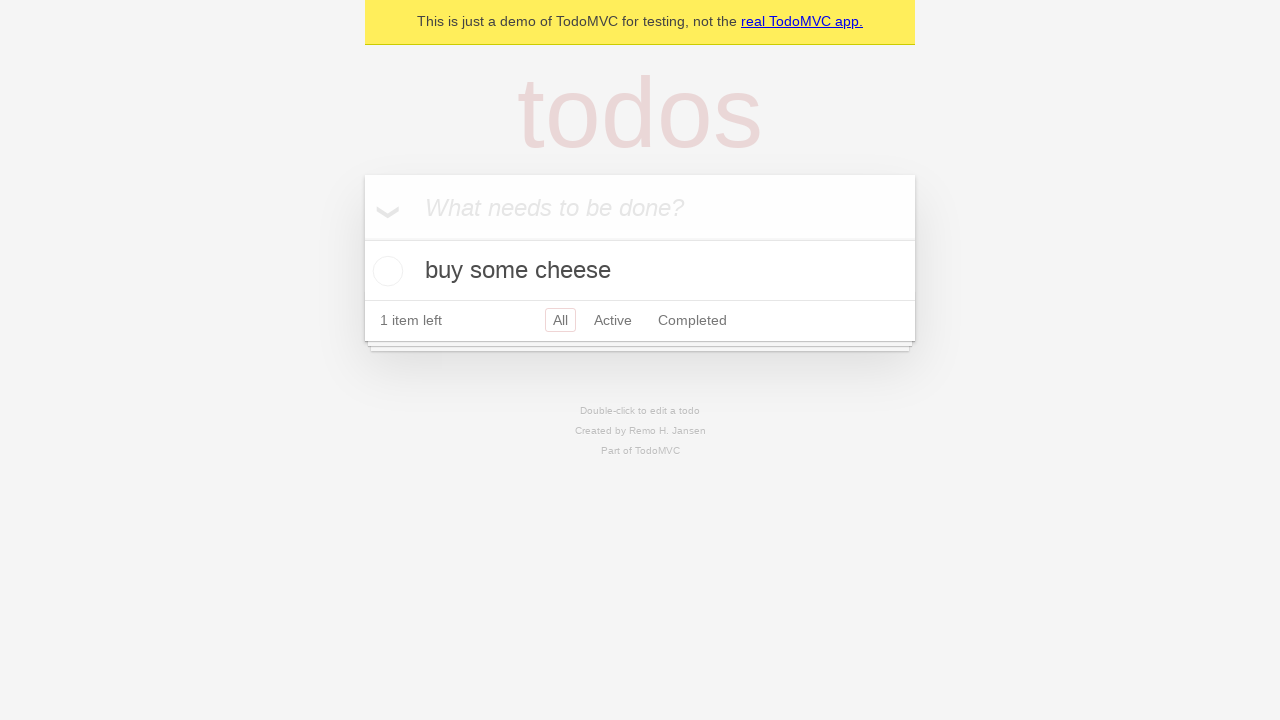

Filled todo input with 'feed the cat' on internal:attr=[placeholder="What needs to be done?"i]
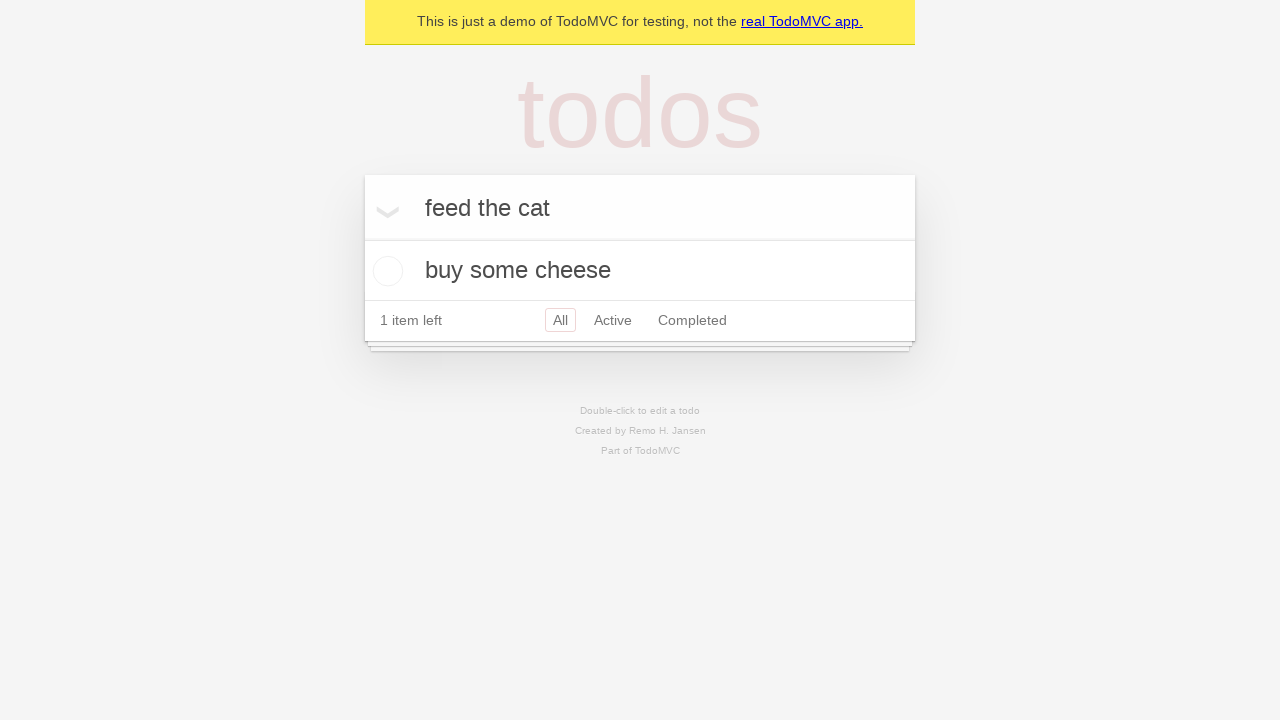

Pressed Enter to add second todo item on internal:attr=[placeholder="What needs to be done?"i]
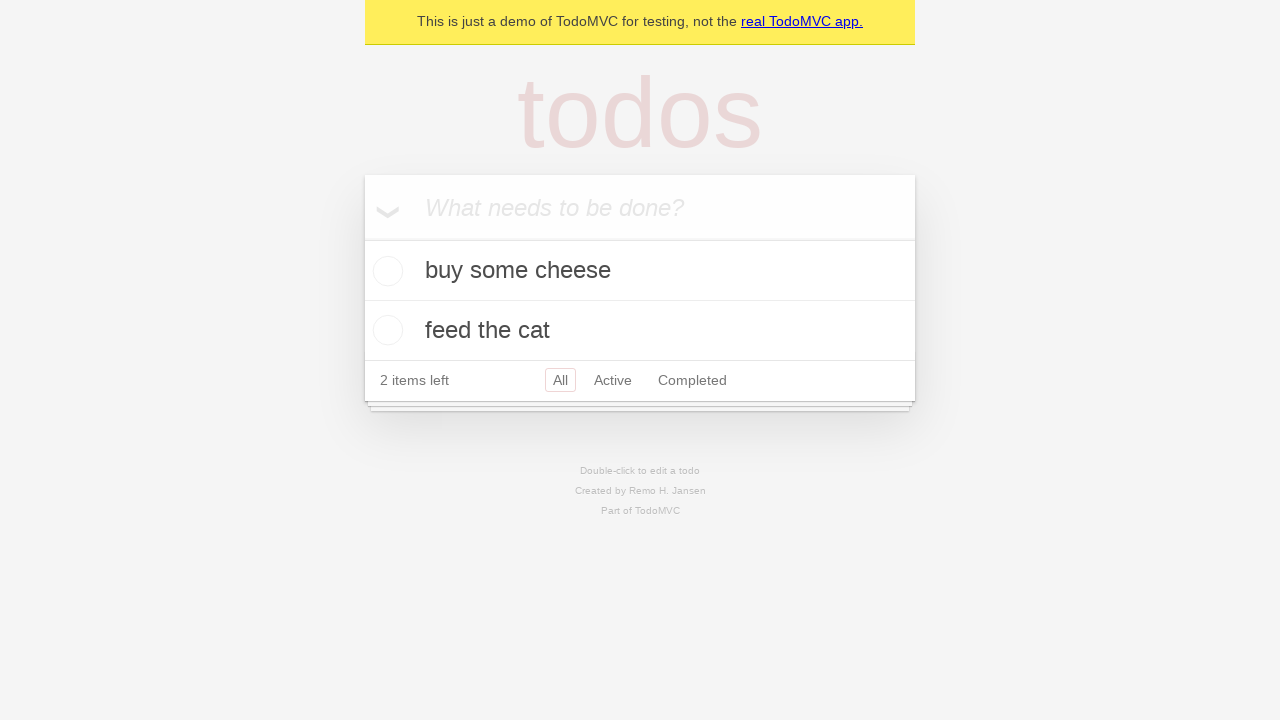

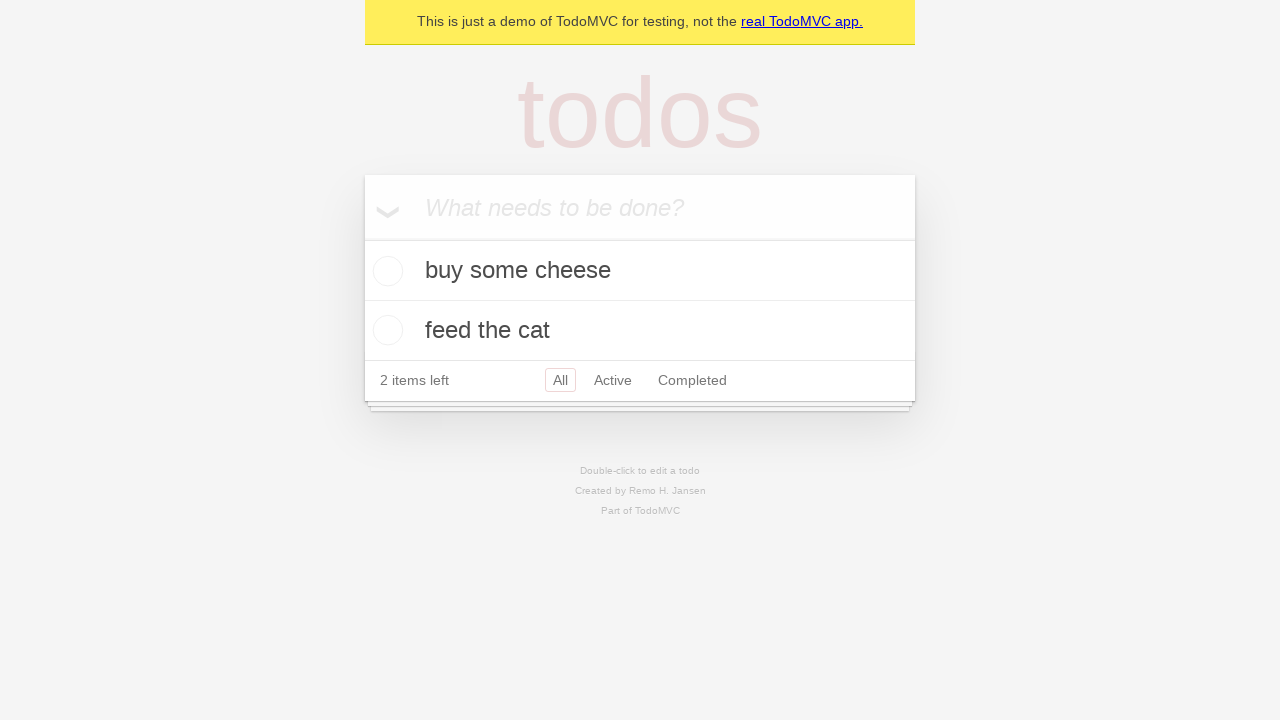